Tests JavaScript Prompt dialog by clicking the prompt trigger button, entering text, and accepting the prompt

Starting URL: https://the-internet.herokuapp.com/javascript_alerts

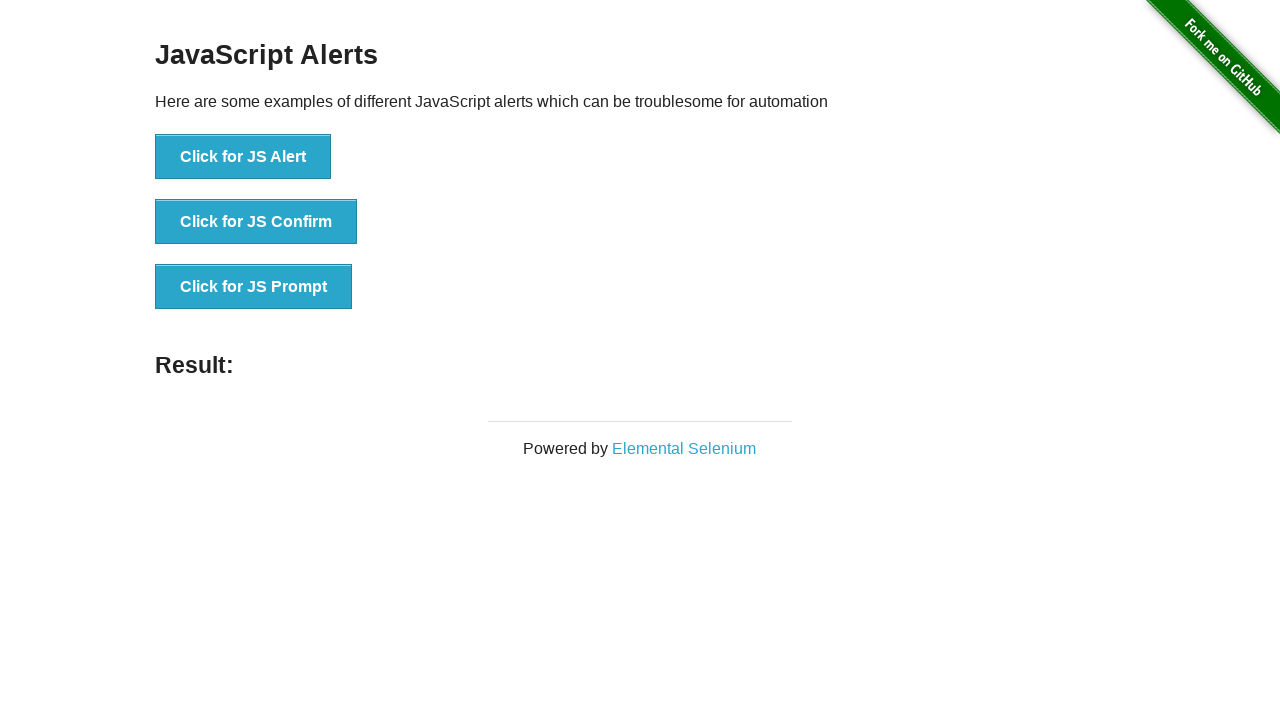

Set up dialog handler to accept prompt with text 'Accepting the Prompt'
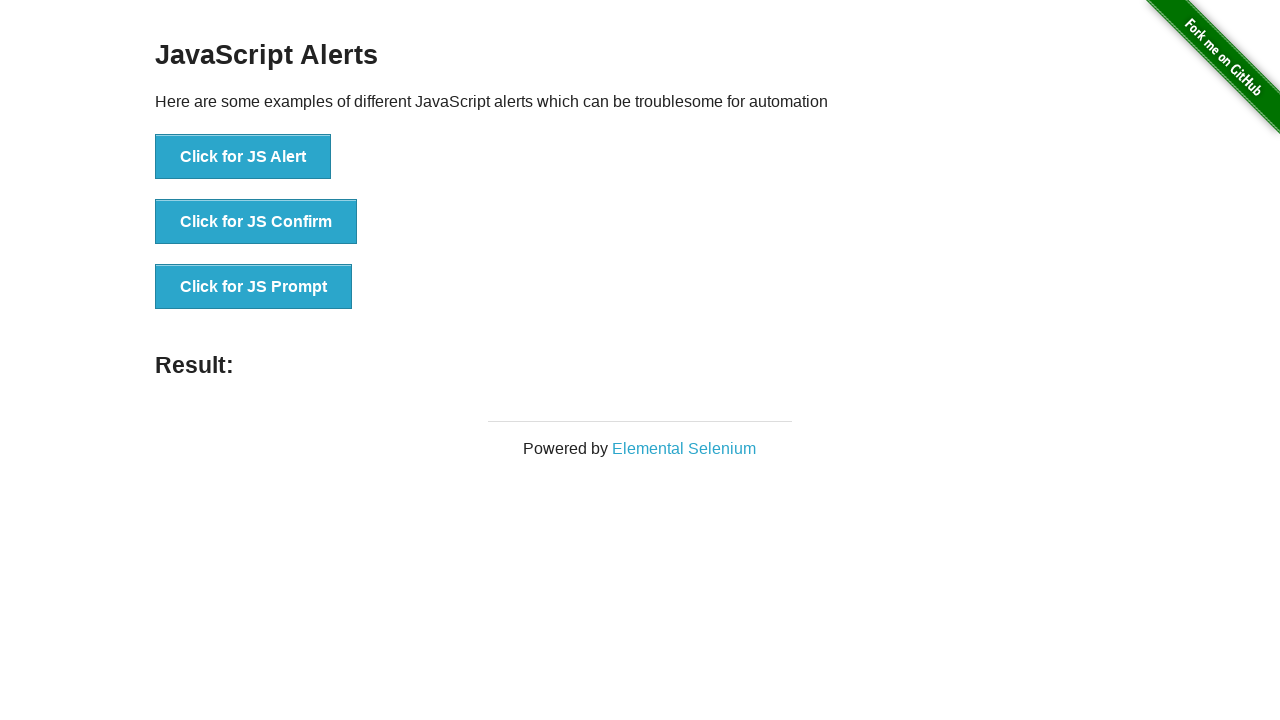

Clicked the JS Prompt button at (254, 287) on xpath=//button[text()='Click for JS Prompt']
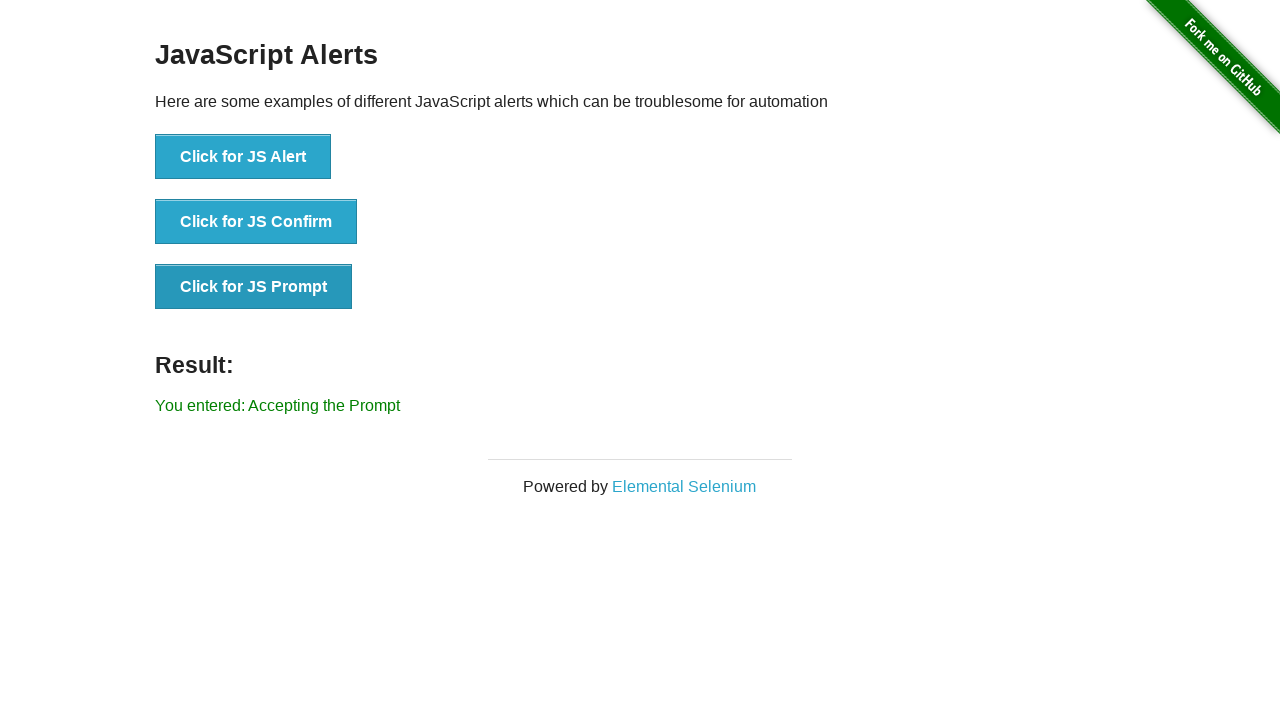

Result element appeared after accepting the prompt
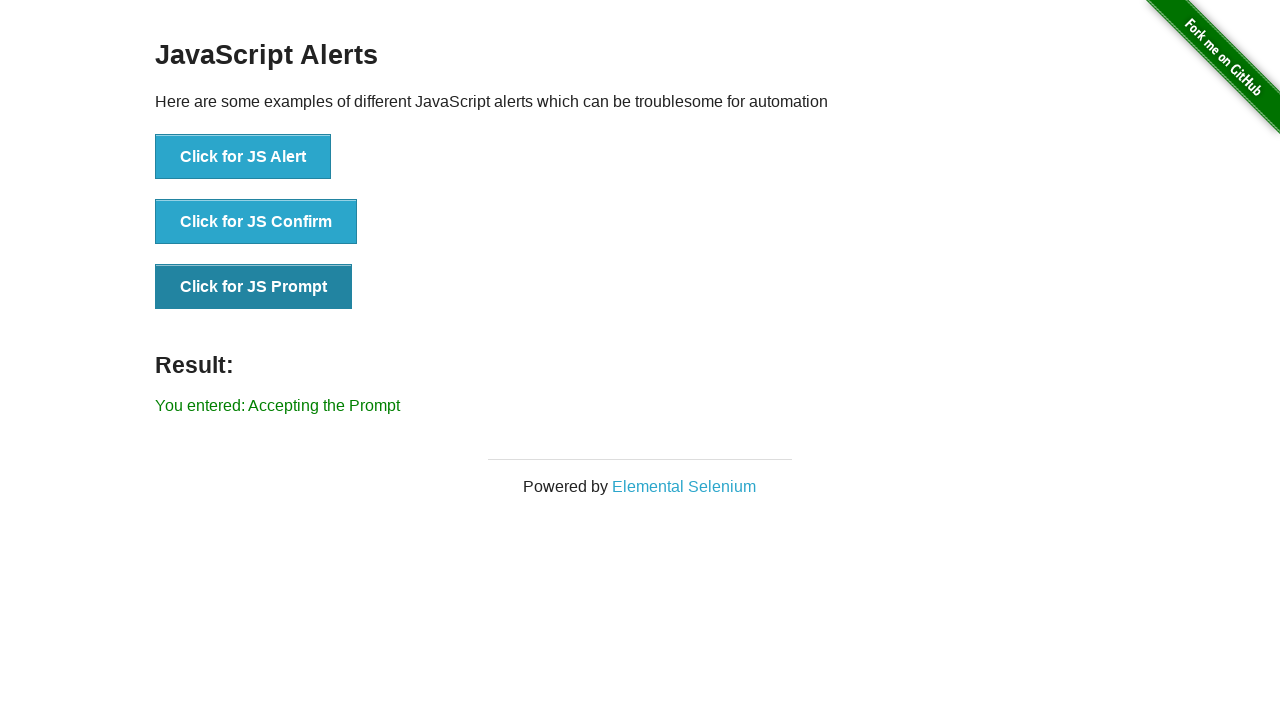

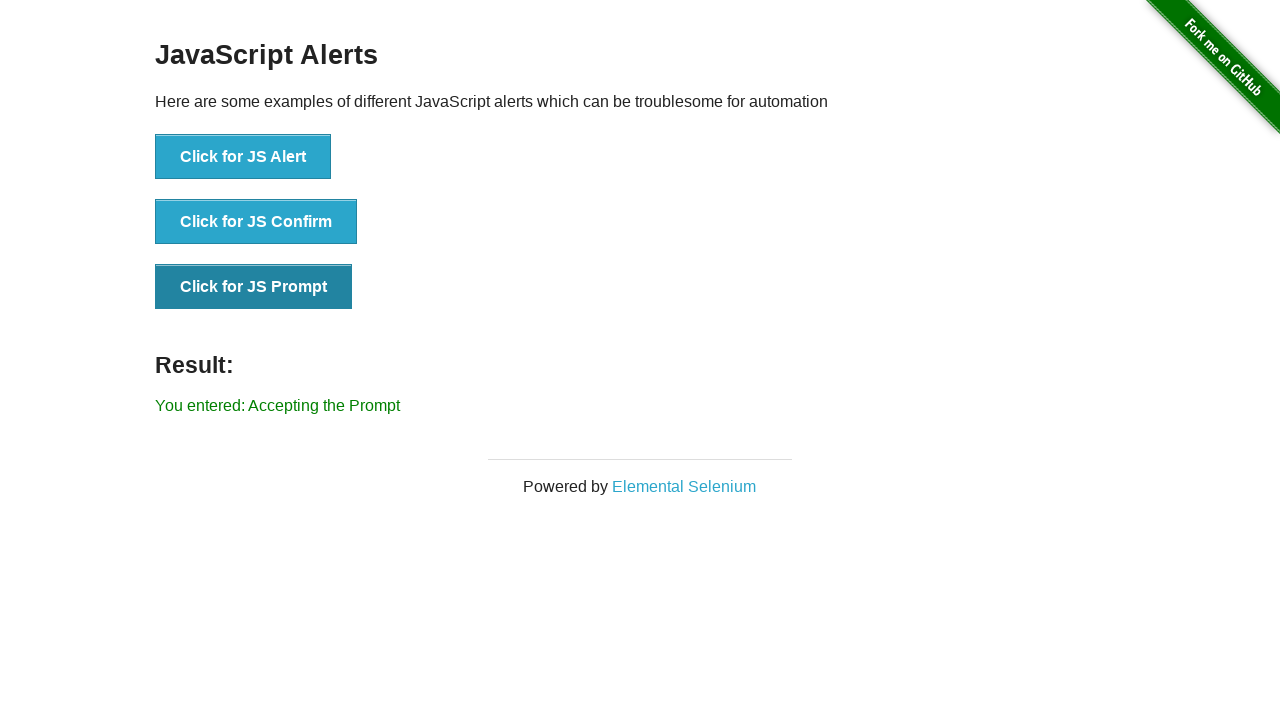